Tests state dropdown selection by selecting Illinois, then Virginia, then California, and verifies California is the final selected option

Starting URL: https://practice.cydeo.com/dropdown

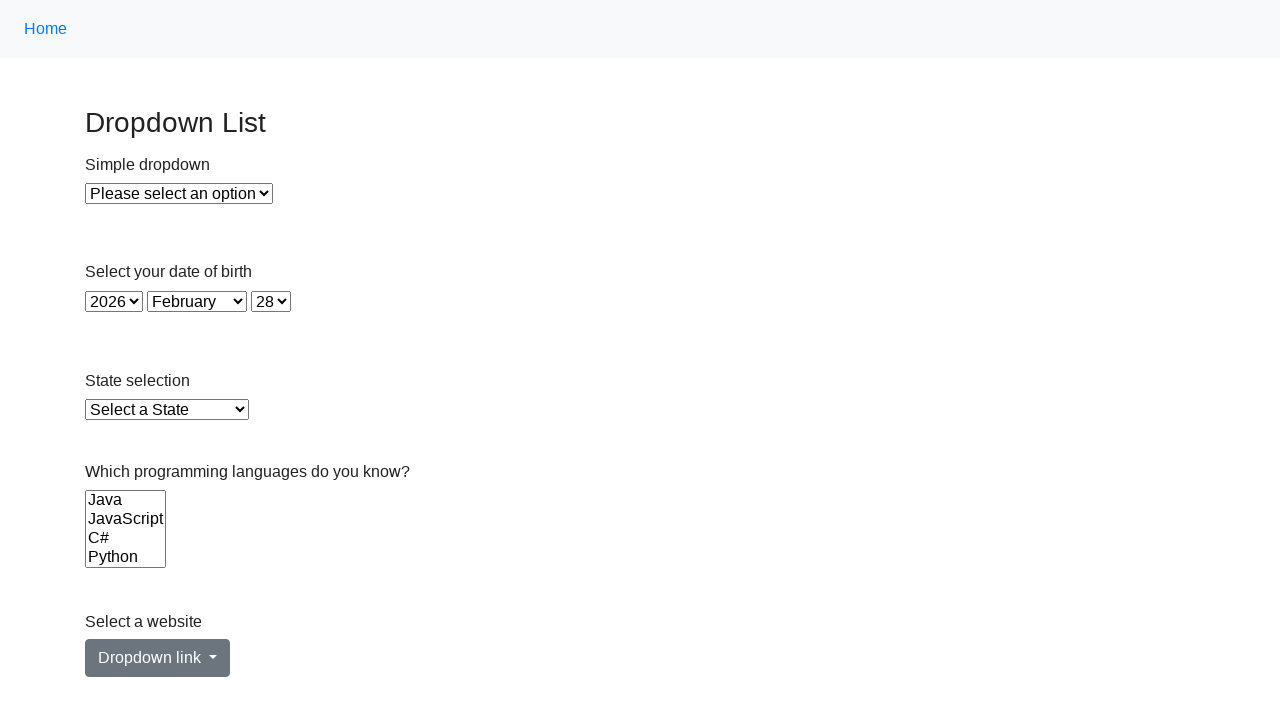

Selected Illinois from state dropdown on select#state
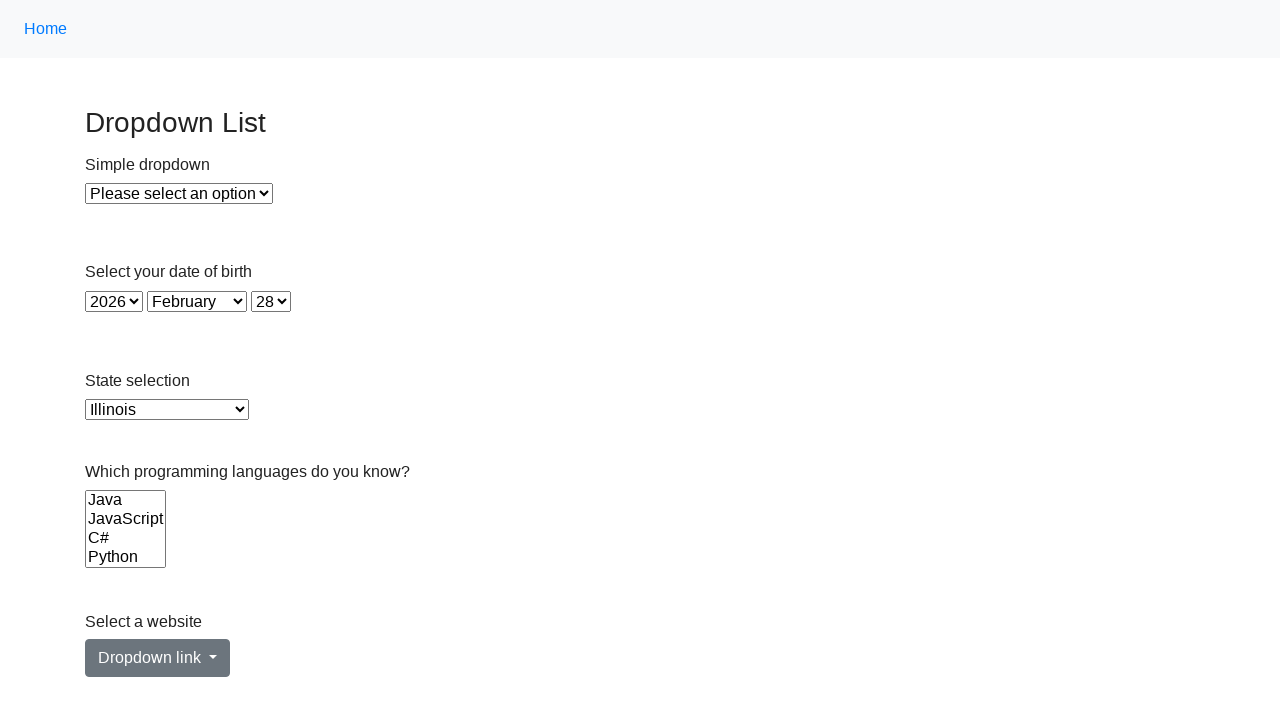

Selected Virginia from state dropdown on select#state
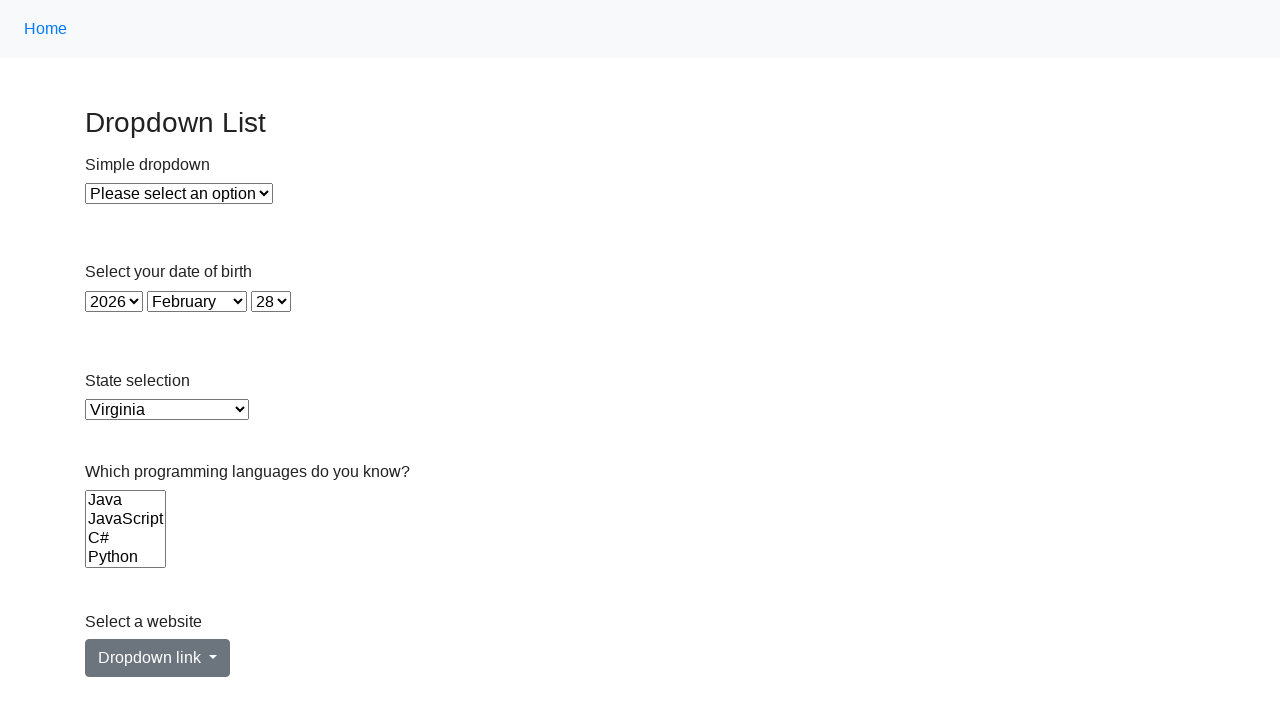

Selected California from state dropdown by index on select#state
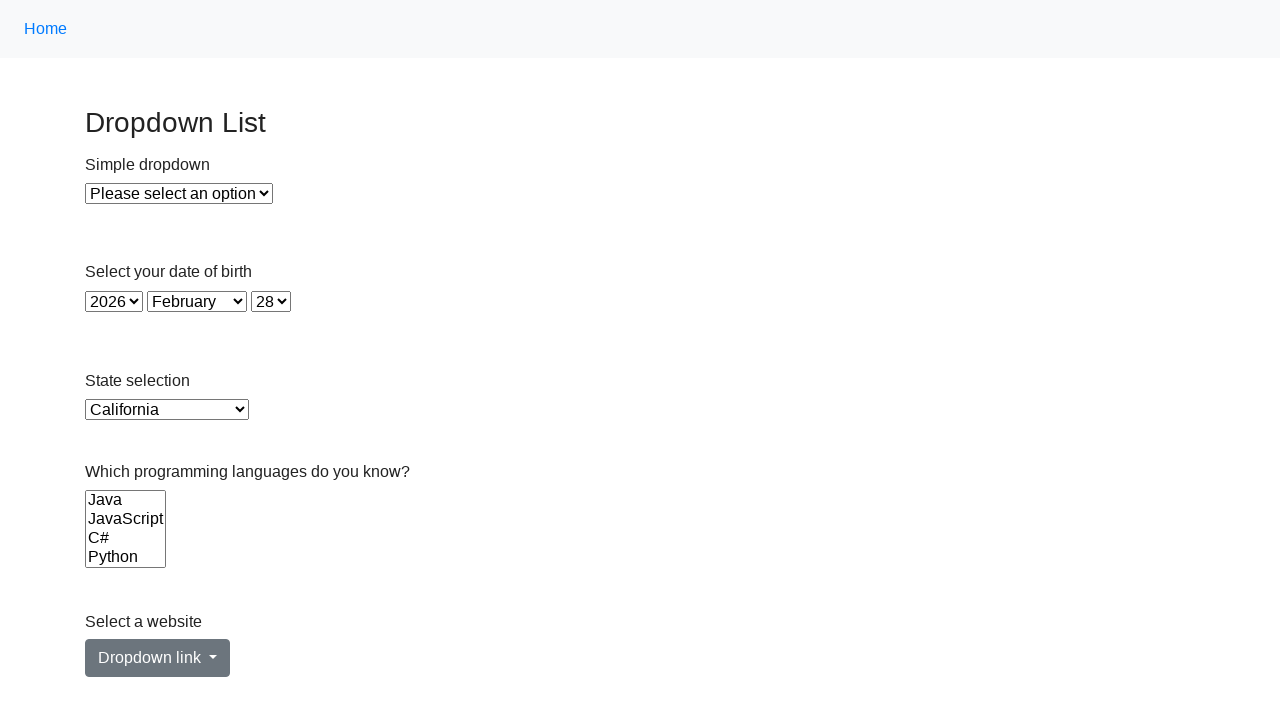

Located the checked option in state dropdown
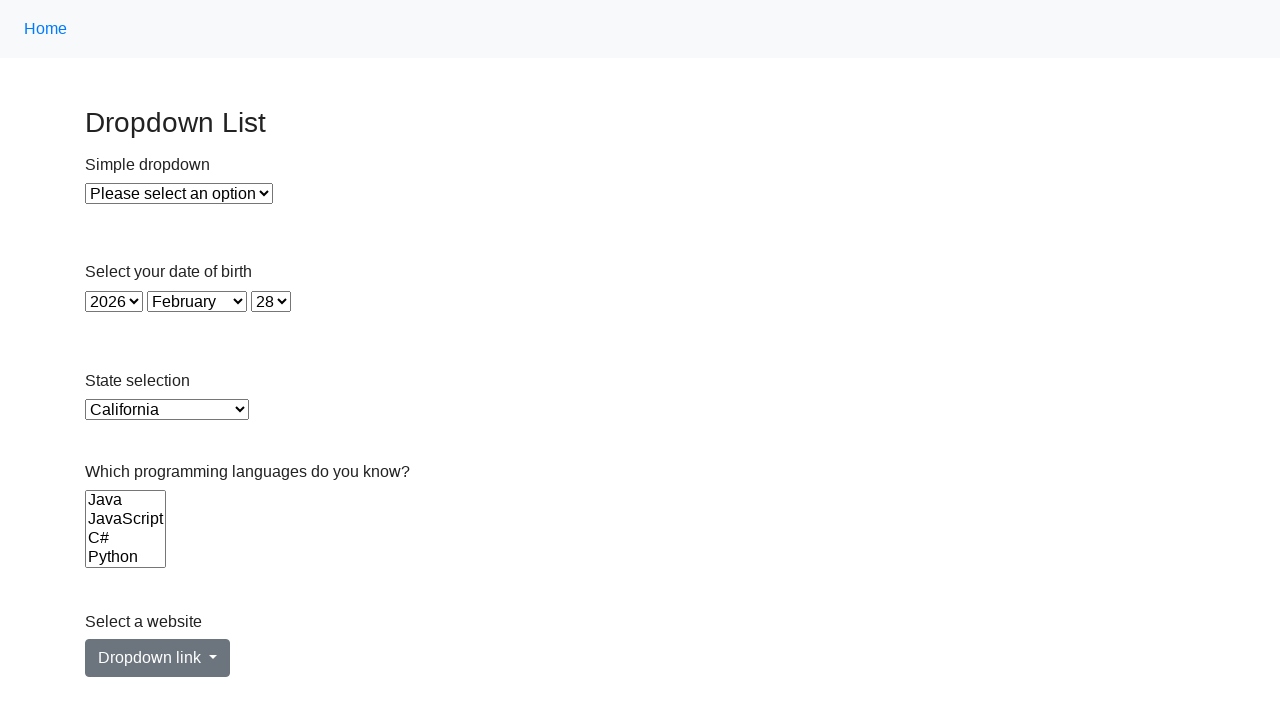

Verified California is the final selected option
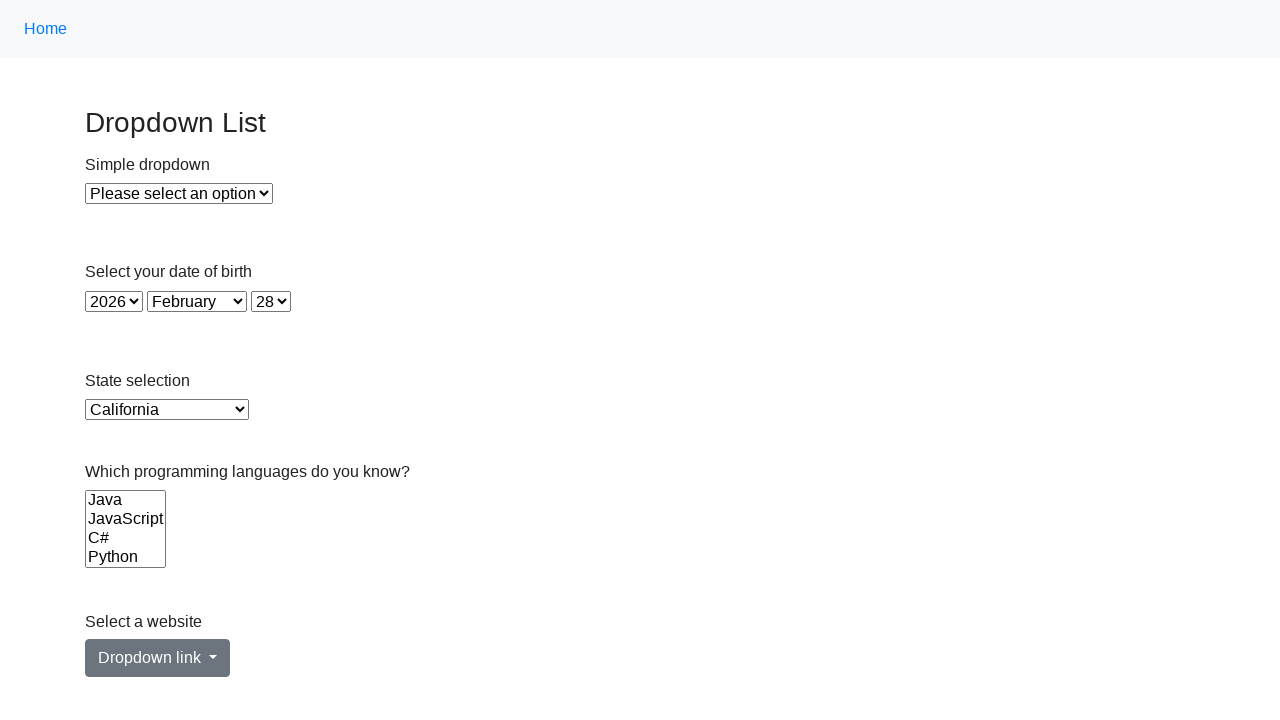

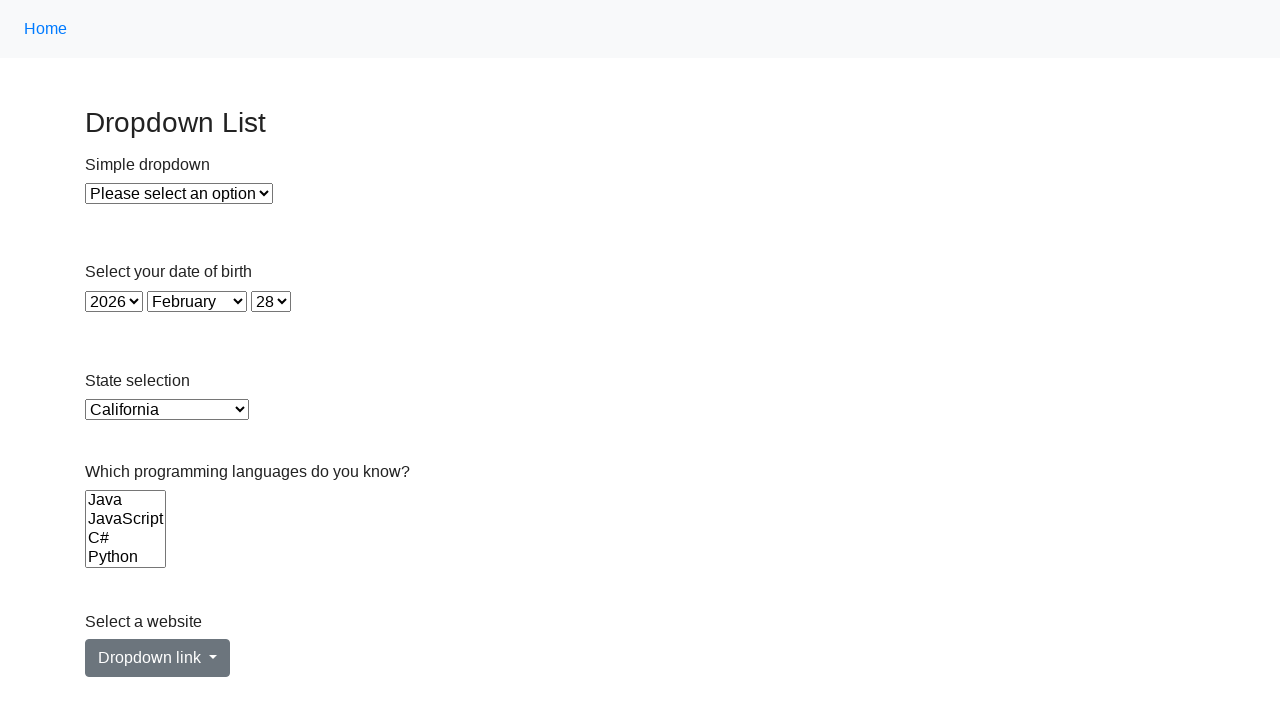